Tests browsing languages starting with letter J by navigating through the Browse Languages menu and verifying the description text

Starting URL: http://99-bottles-of-beer.net/lyrics.html

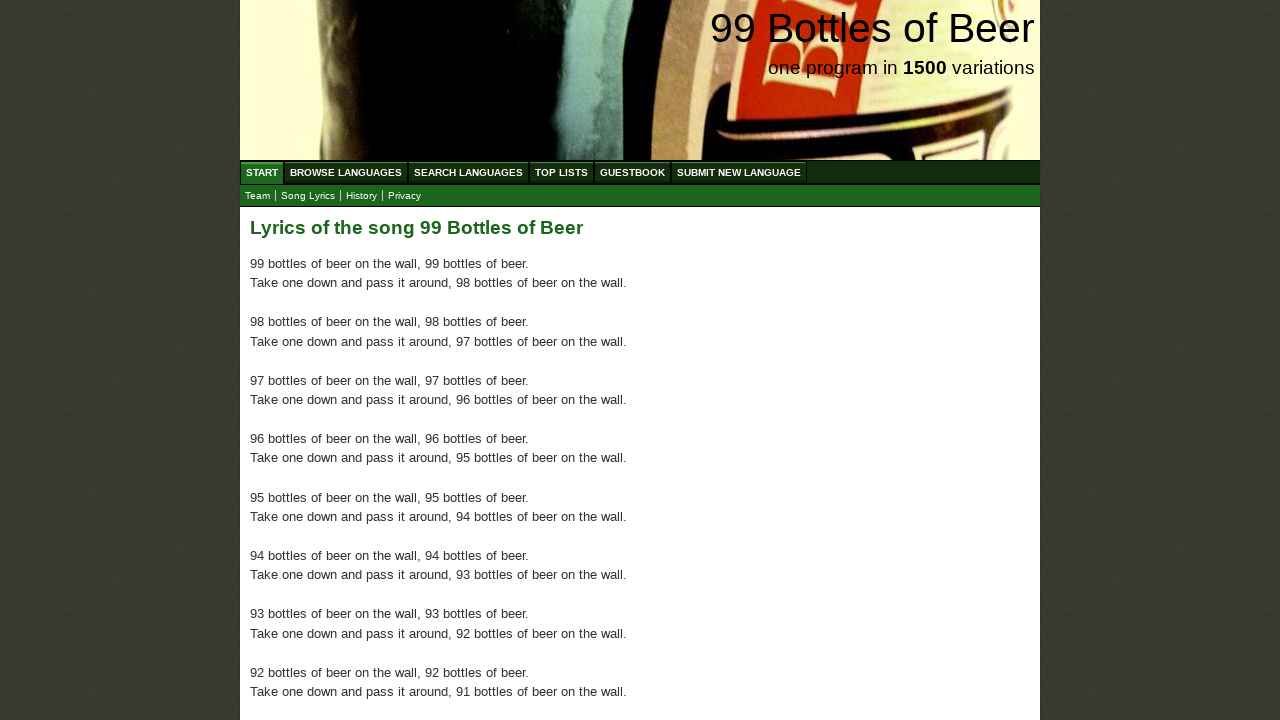

Clicked on Browse Languages menu at (346, 172) on xpath=//ul[@id='menu']/li/a[@href='/abc.html']
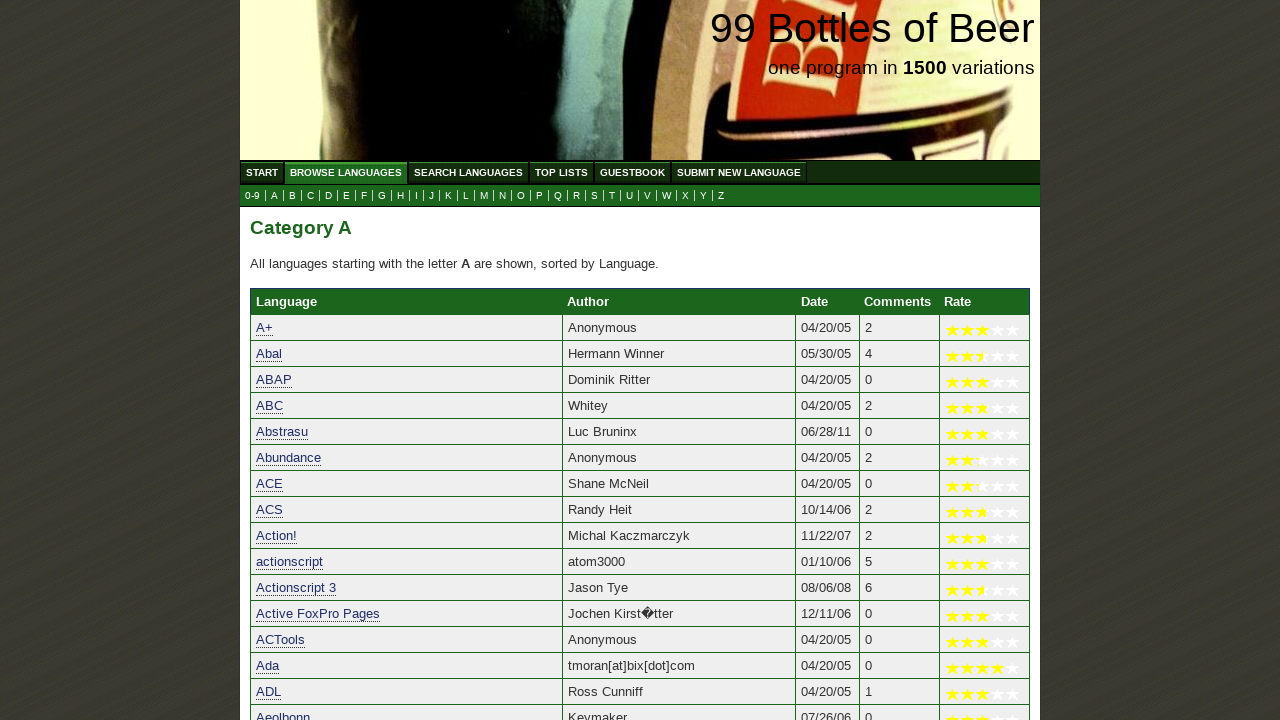

Clicked on letter J link at (432, 196) on xpath=//a[@href='j.html']
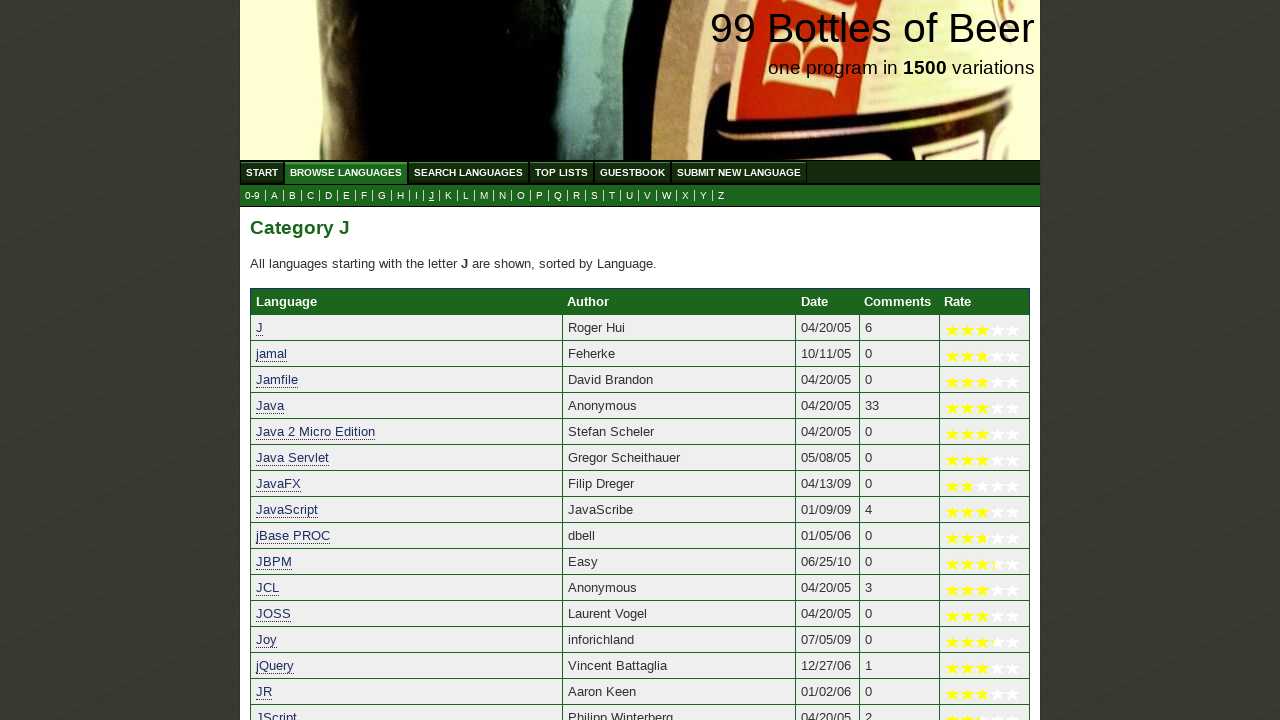

Located description text element
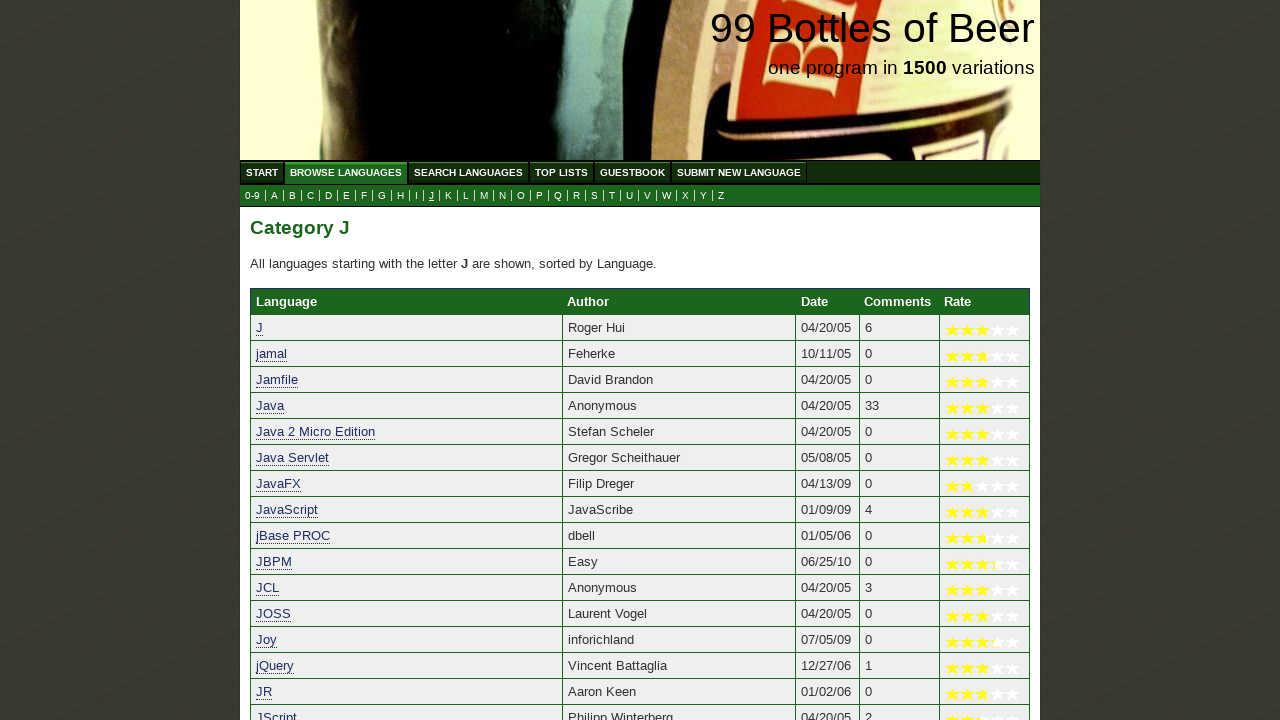

Verified description text contains expected message about languages starting with J
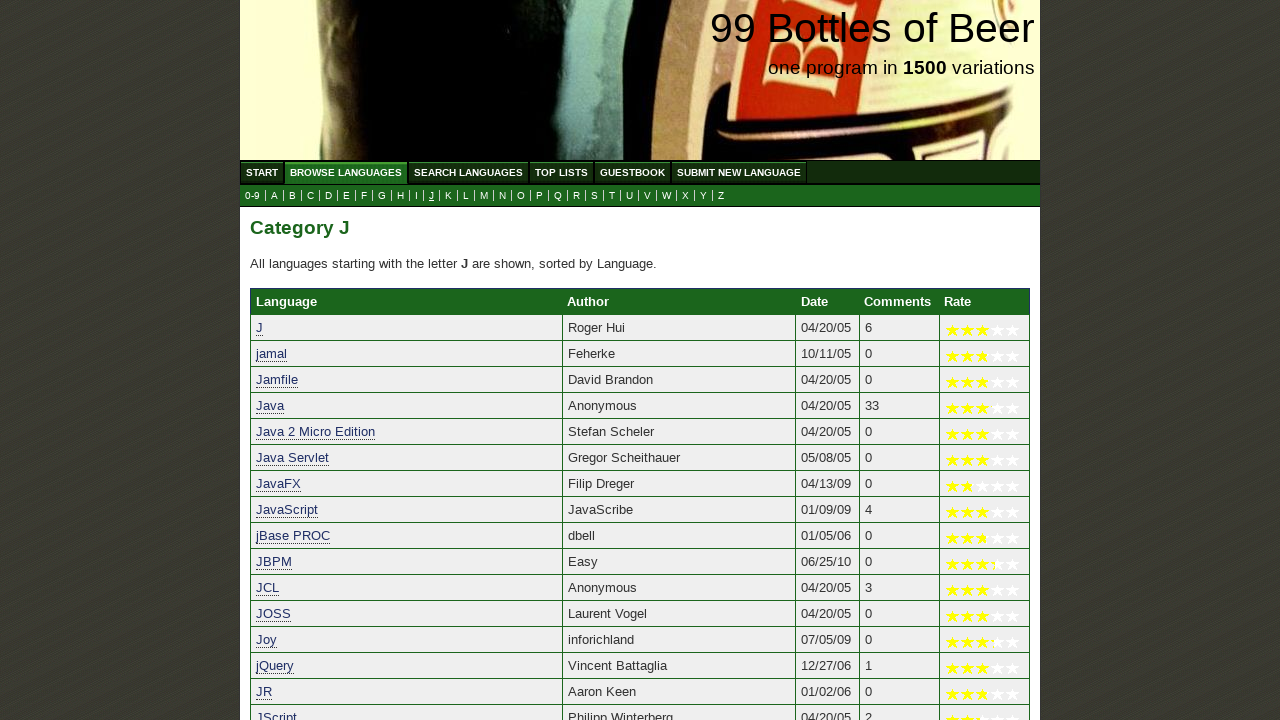

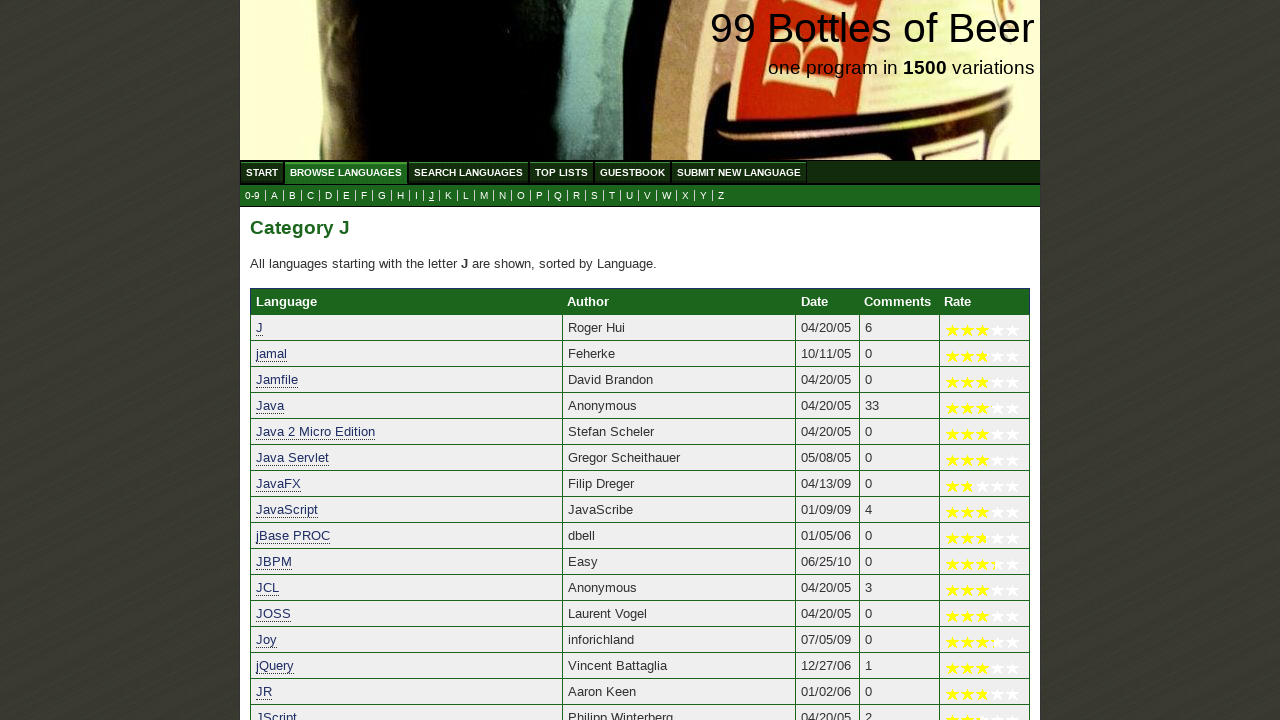